Tests multiple browser window handling by clicking on all links in the "About Us" section, switching to each new window to get its title, then closing it and returning to the main window

Starting URL: https://www.orangehrm.com/en/30-day-free-trial

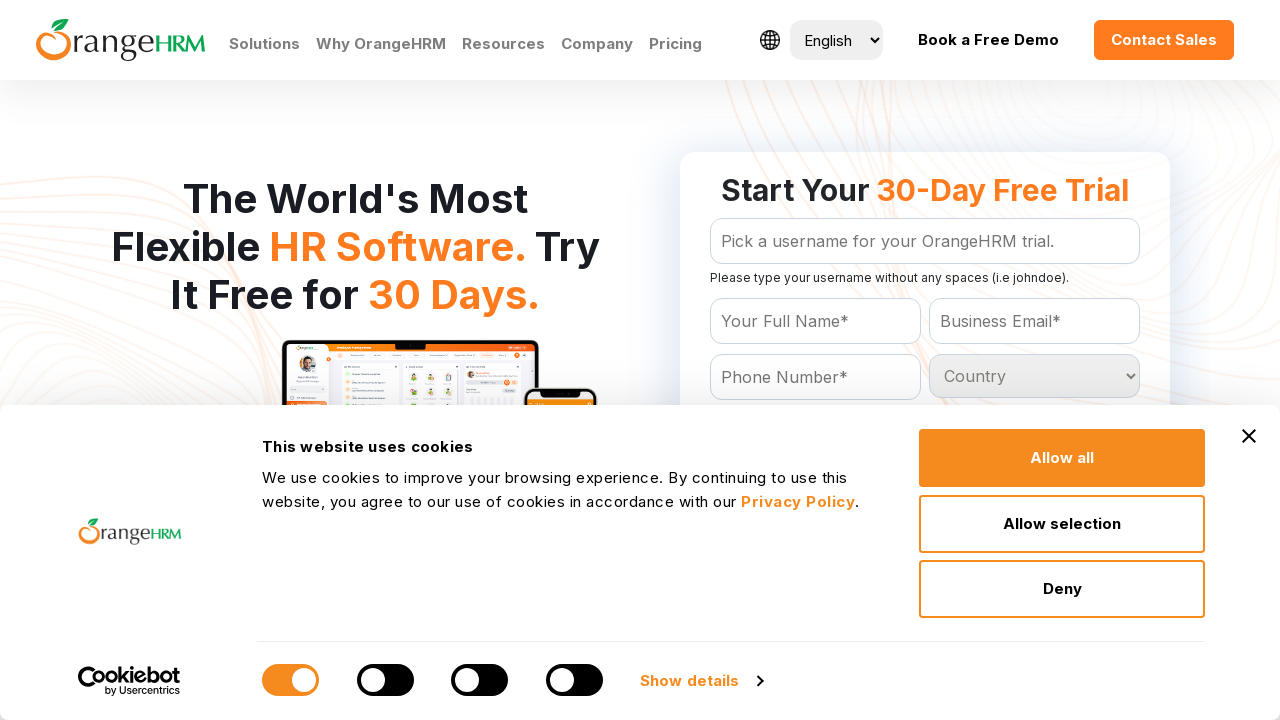

Waited 3 seconds for page to fully load
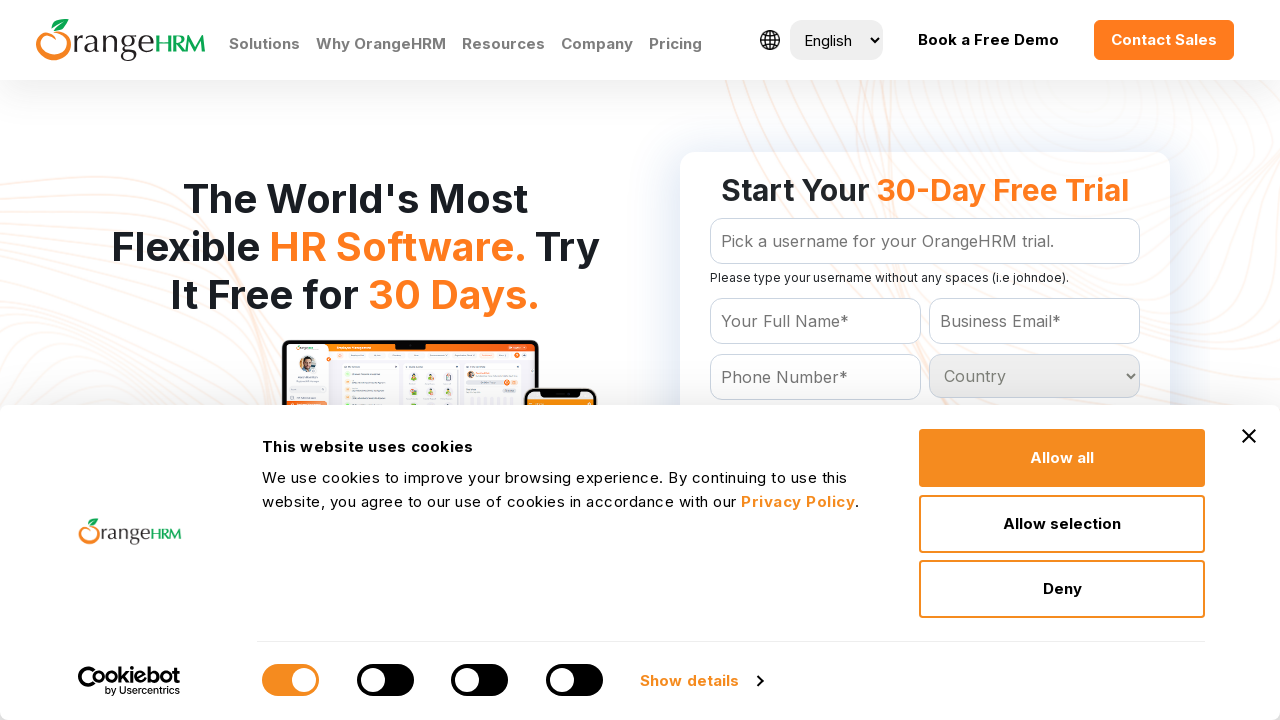

Located all links in the 'About Us' section
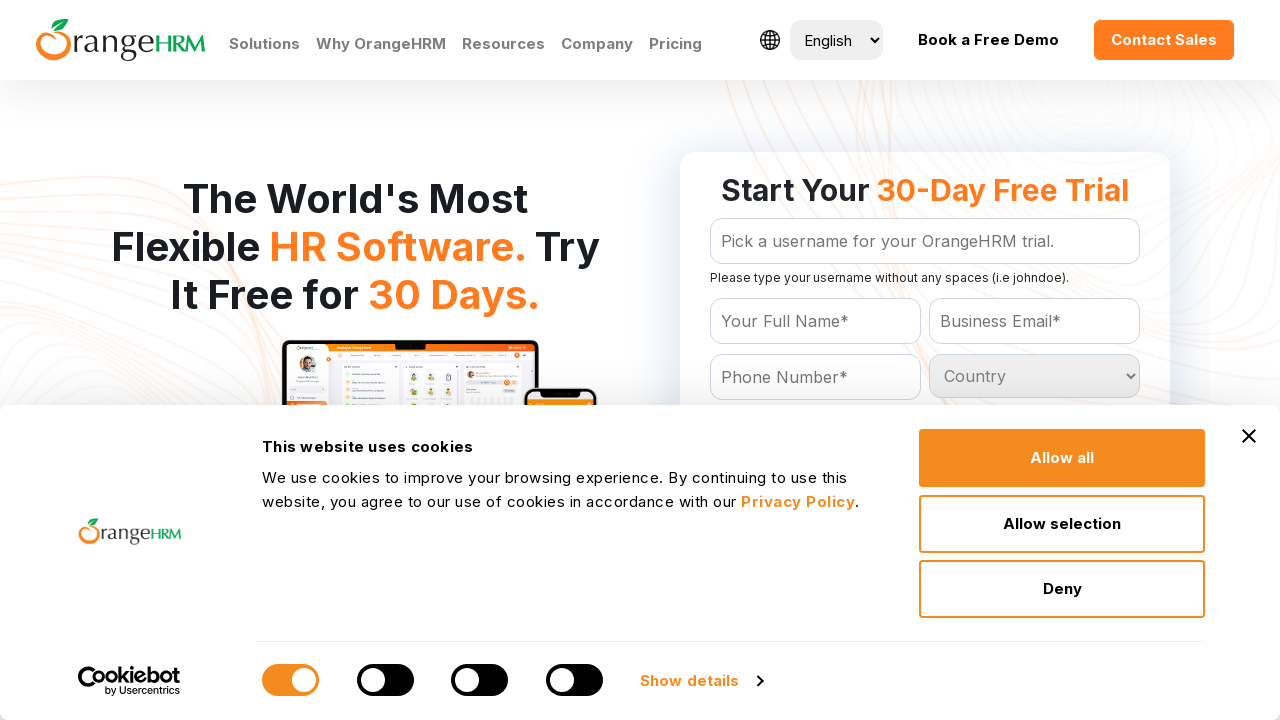

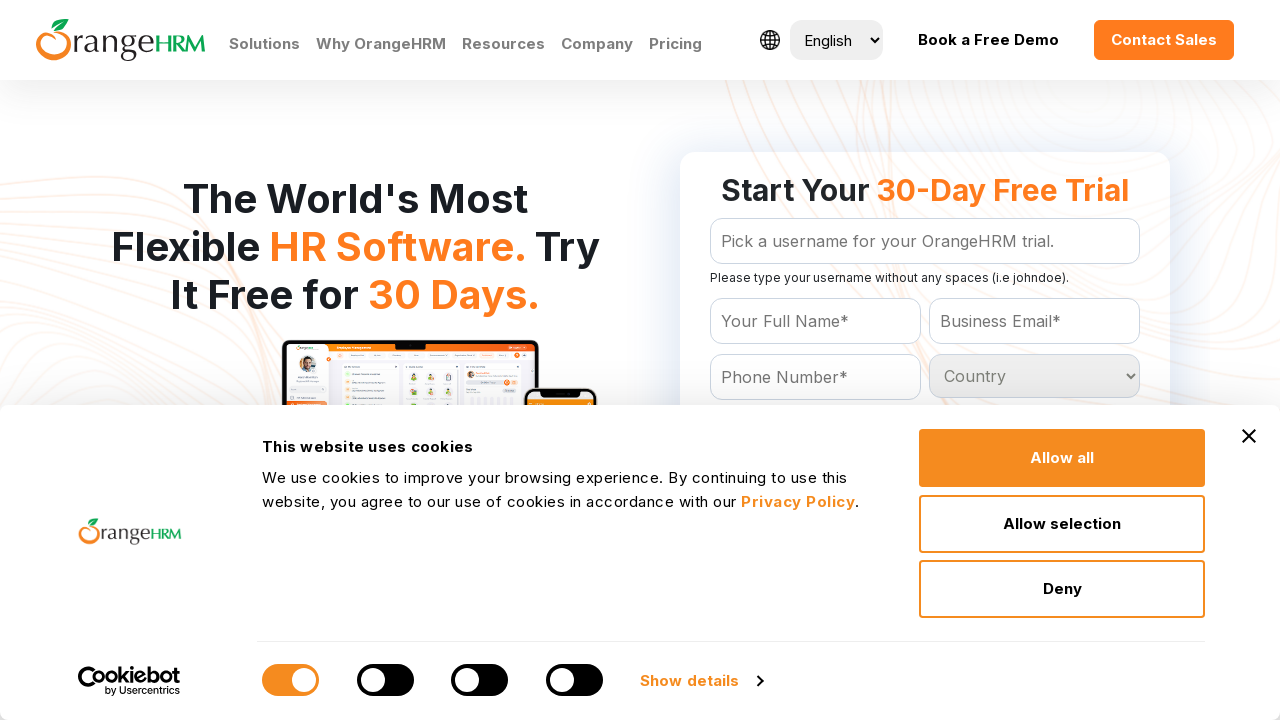